Tests sorting the Due column in ascending order using a table with semantic class attributes for more reliable selectors

Starting URL: http://the-internet.herokuapp.com/tables

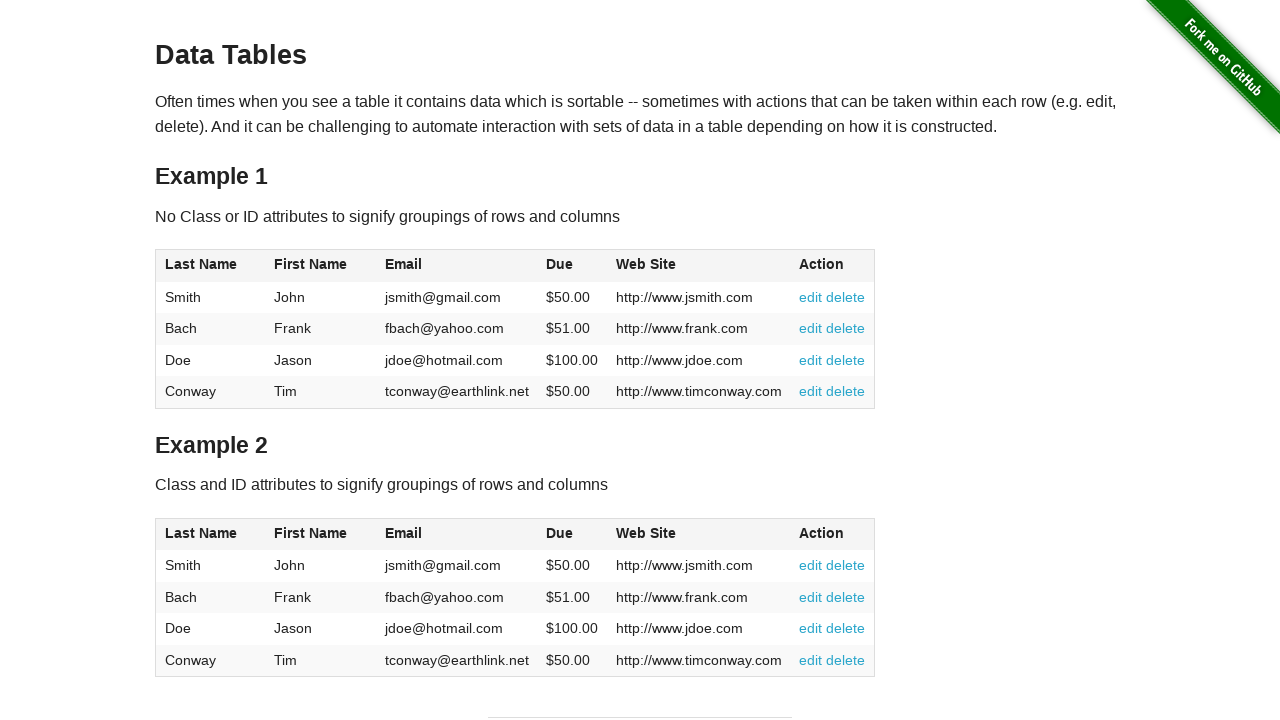

Clicked Due column header to sort in ascending order at (560, 533) on #table2 thead .dues
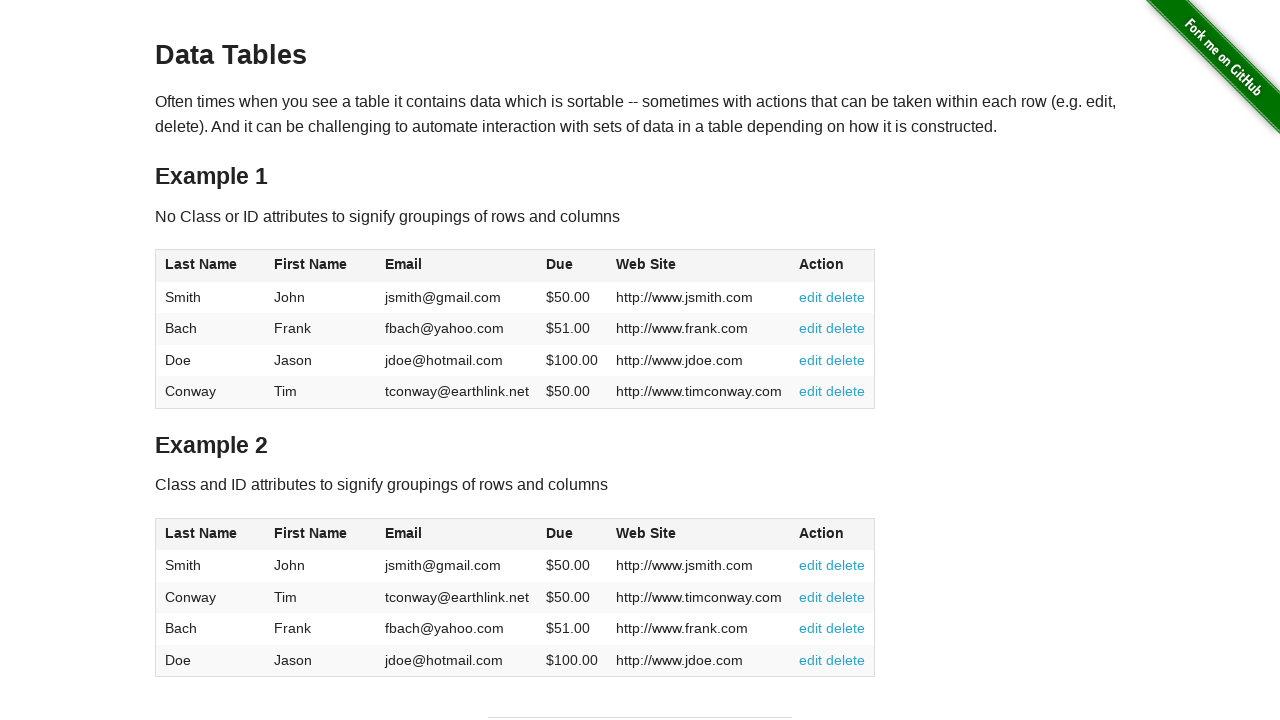

Due column cells loaded and table sorted
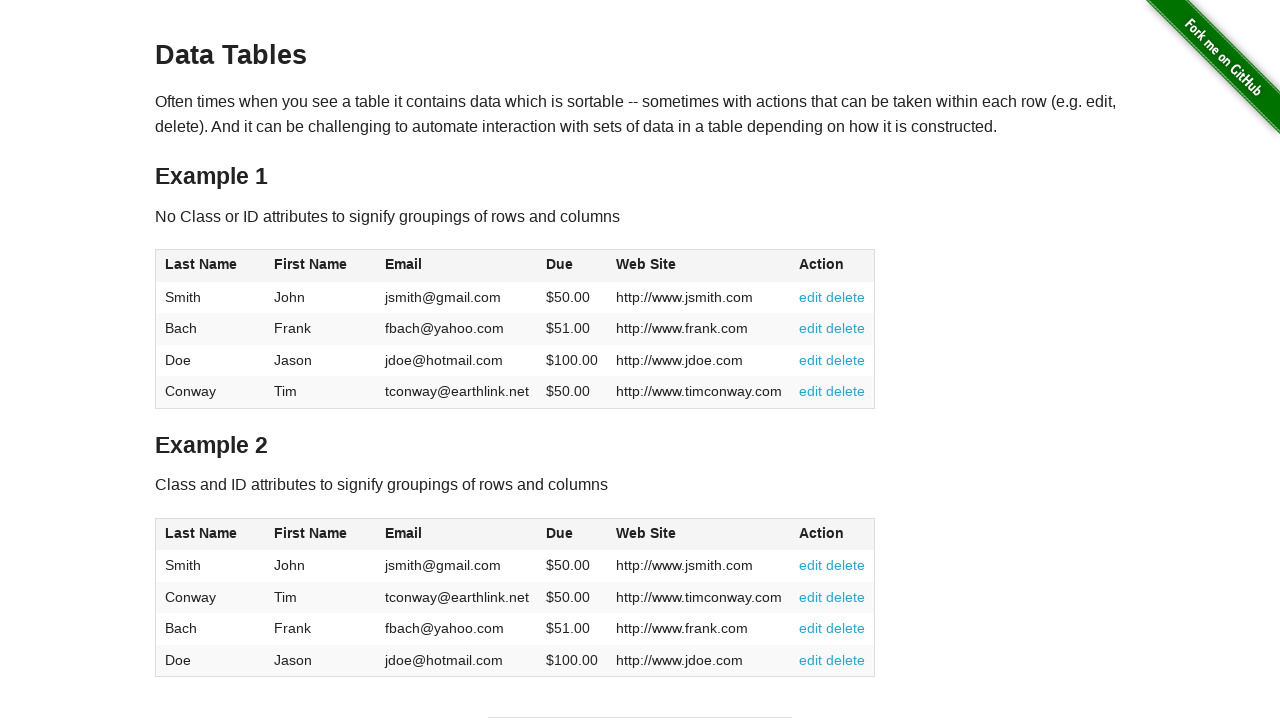

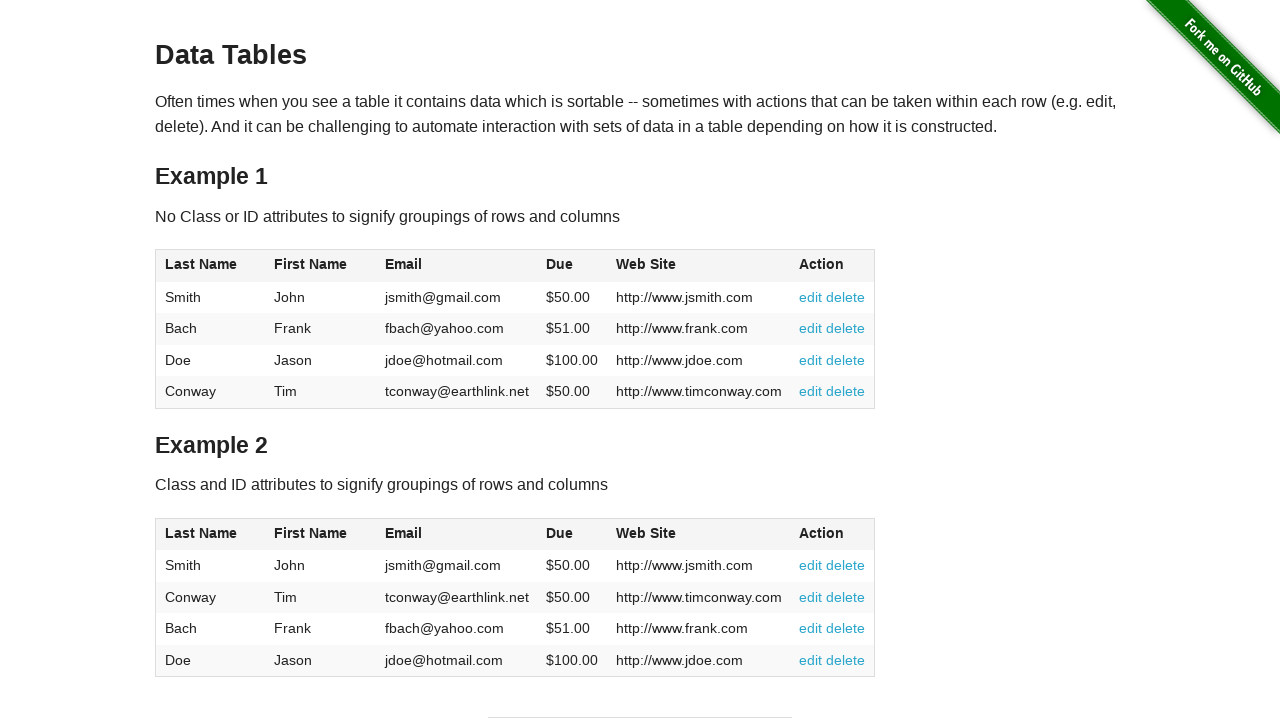